Tests Age field validation by entering invalid age values and verifying the form stays open

Starting URL: https://demoqa.com/webtables

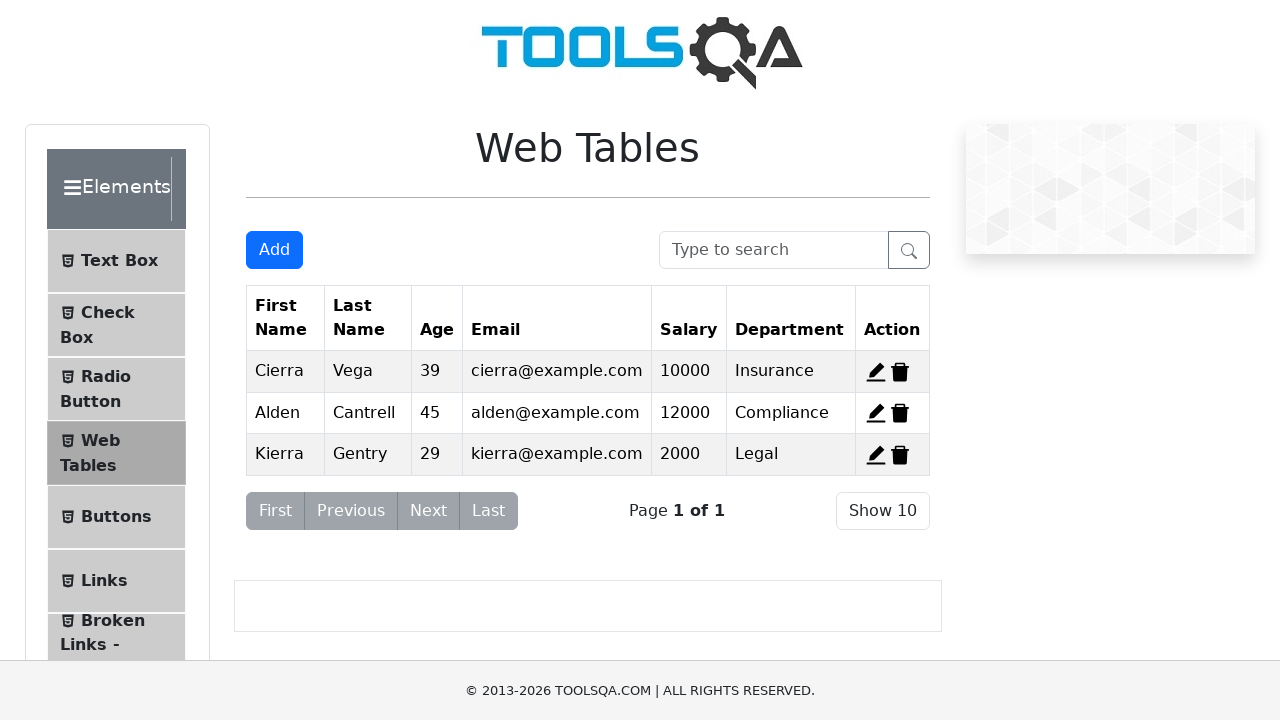

Clicked Add button to open the form at (274, 250) on #addNewRecordButton
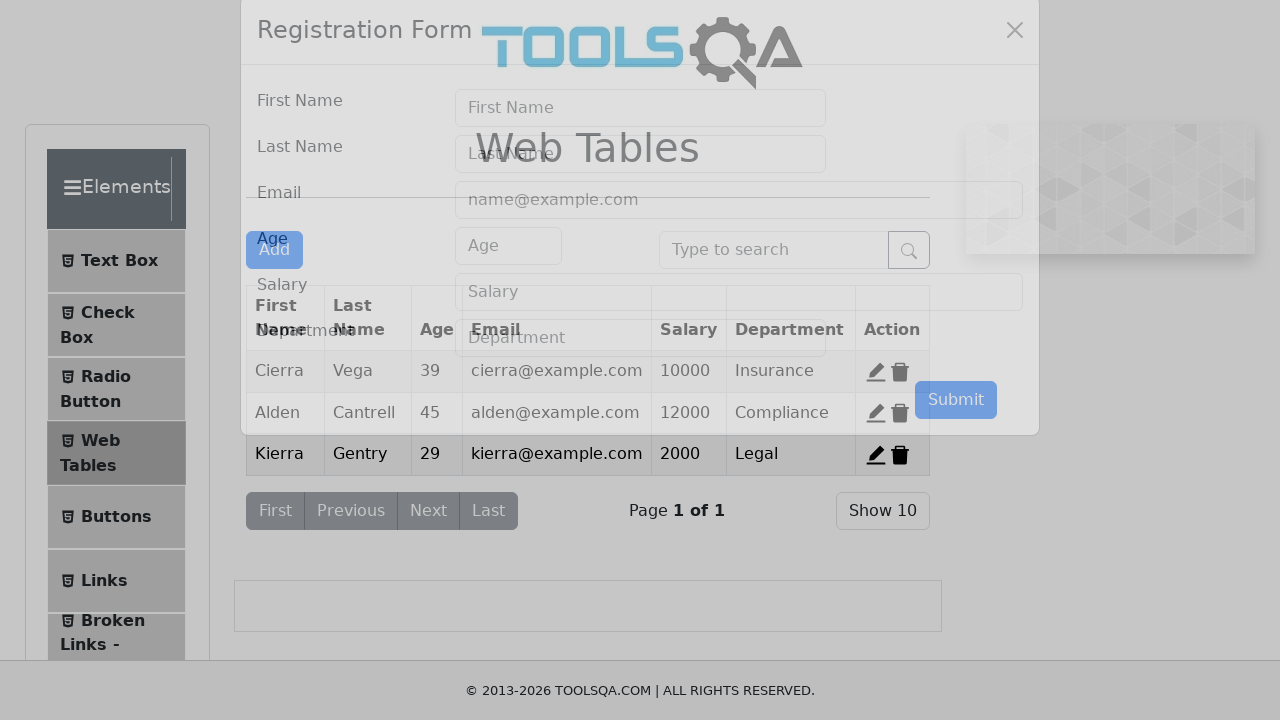

Cleared Age input field on [placeholder="Age"]
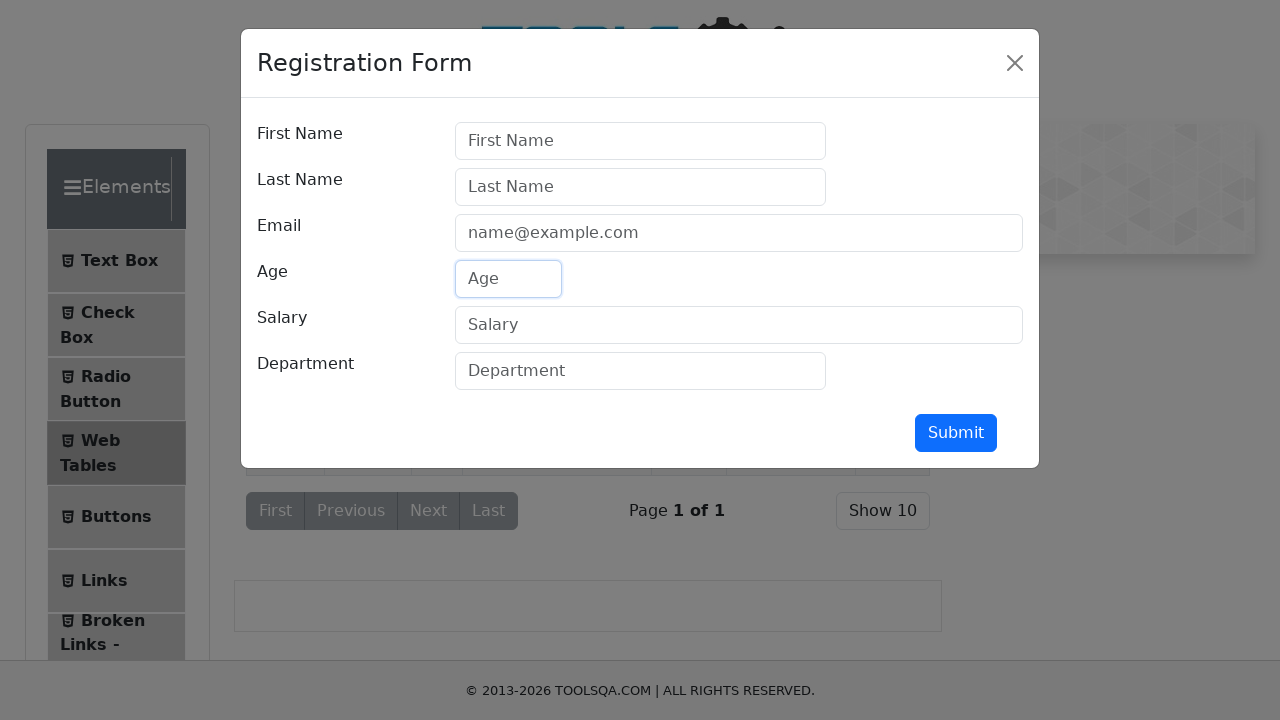

Entered invalid age value '' in Age field on [placeholder="Age"]
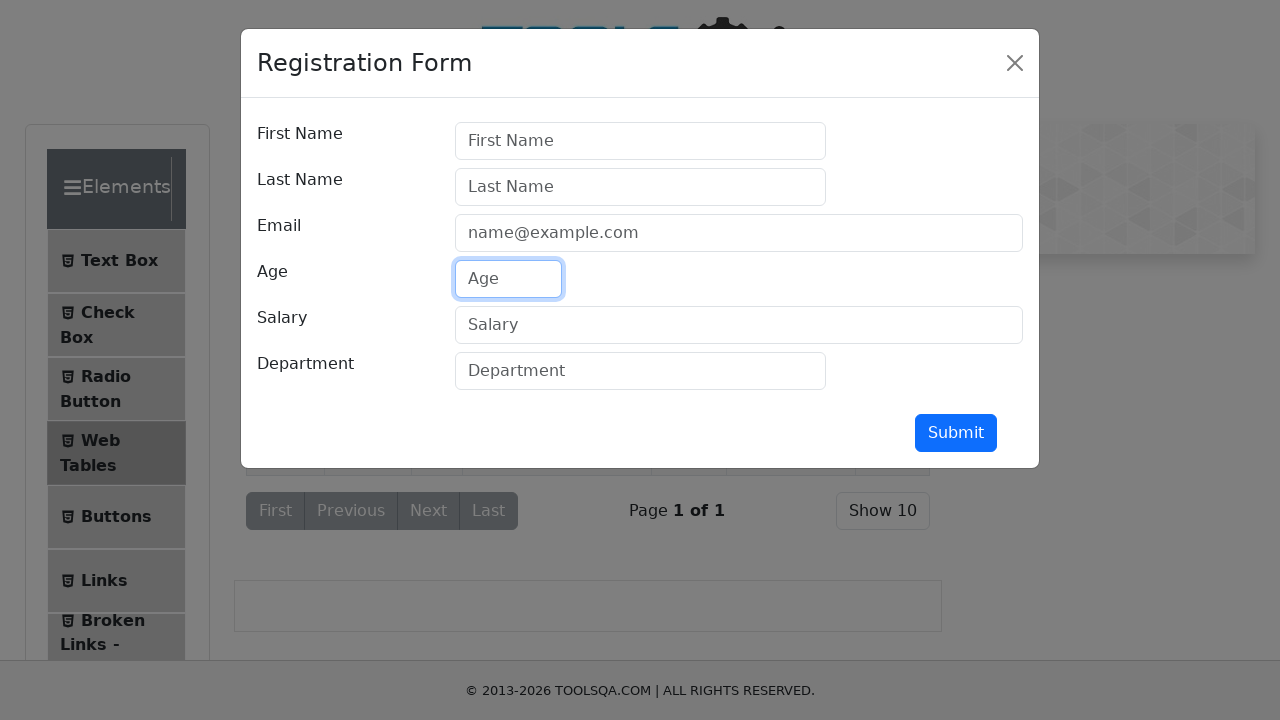

Clicked submit button with invalid age '' at (956, 433) on #submit
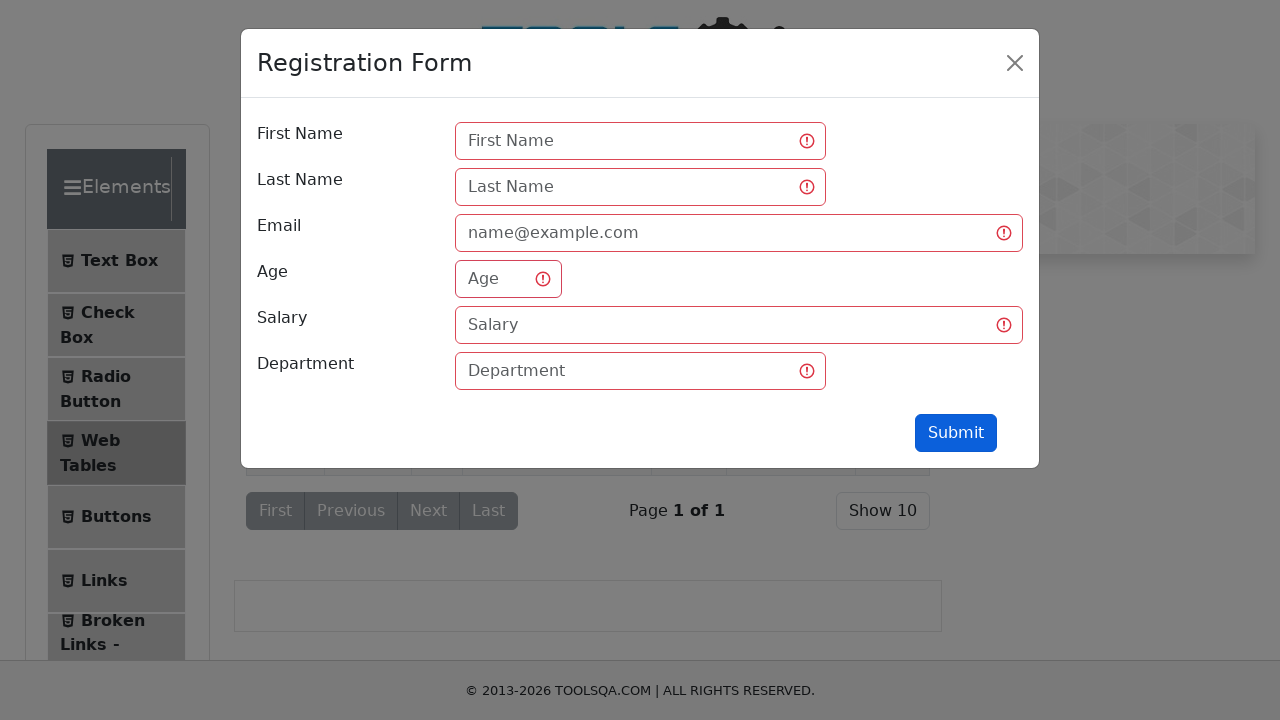

Verified form is still visible after submitting invalid age ''
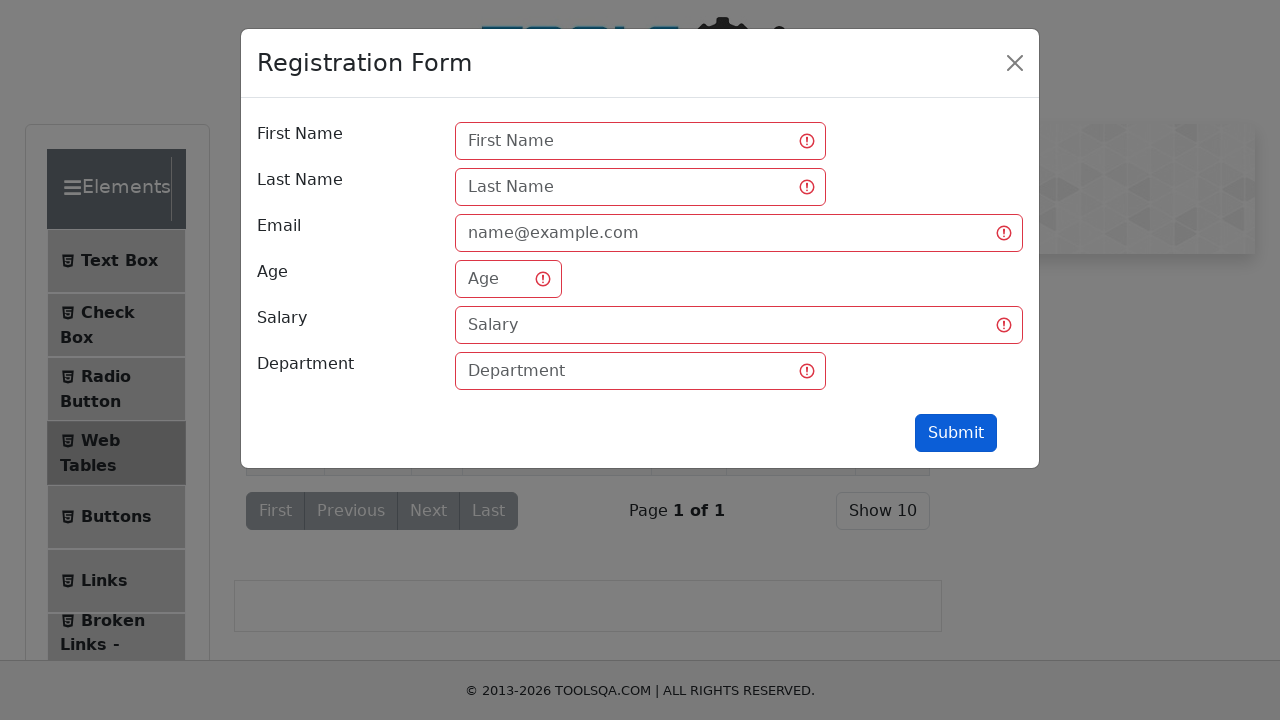

Cleared Age input field on [placeholder="Age"]
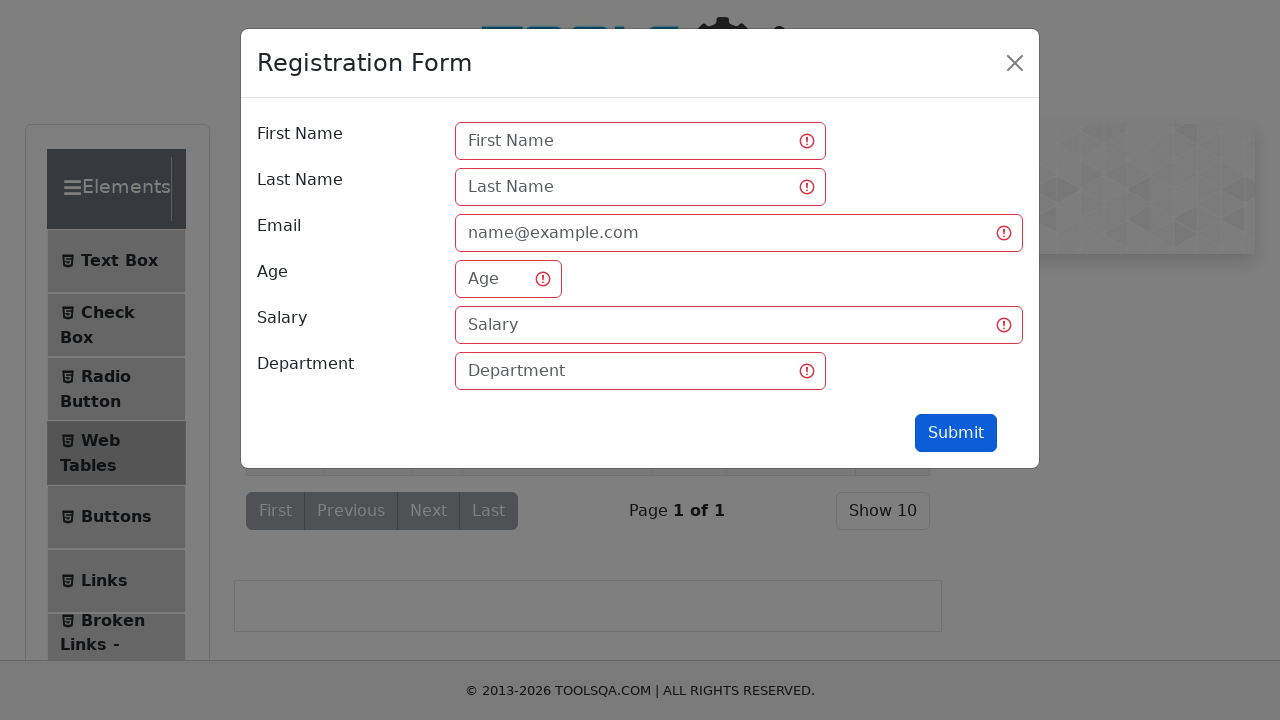

Entered invalid age value ' ' in Age field on [placeholder="Age"]
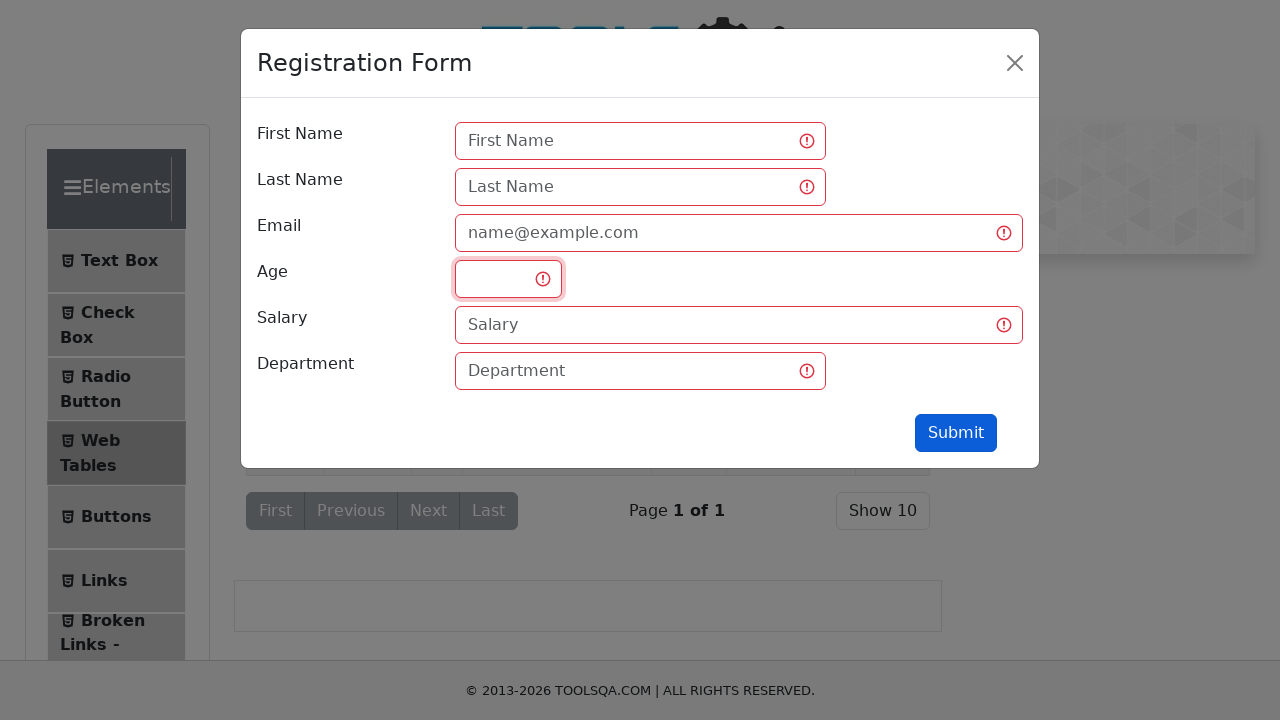

Clicked submit button with invalid age ' ' at (956, 433) on #submit
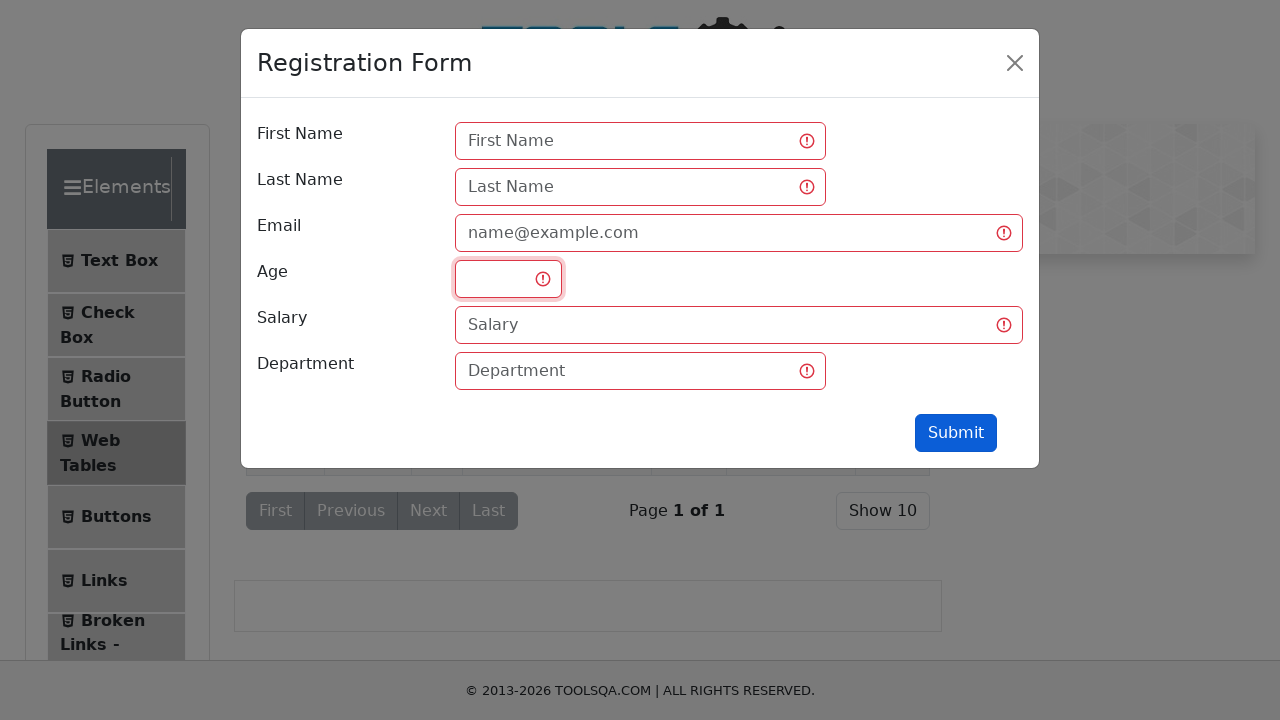

Verified form is still visible after submitting invalid age ' '
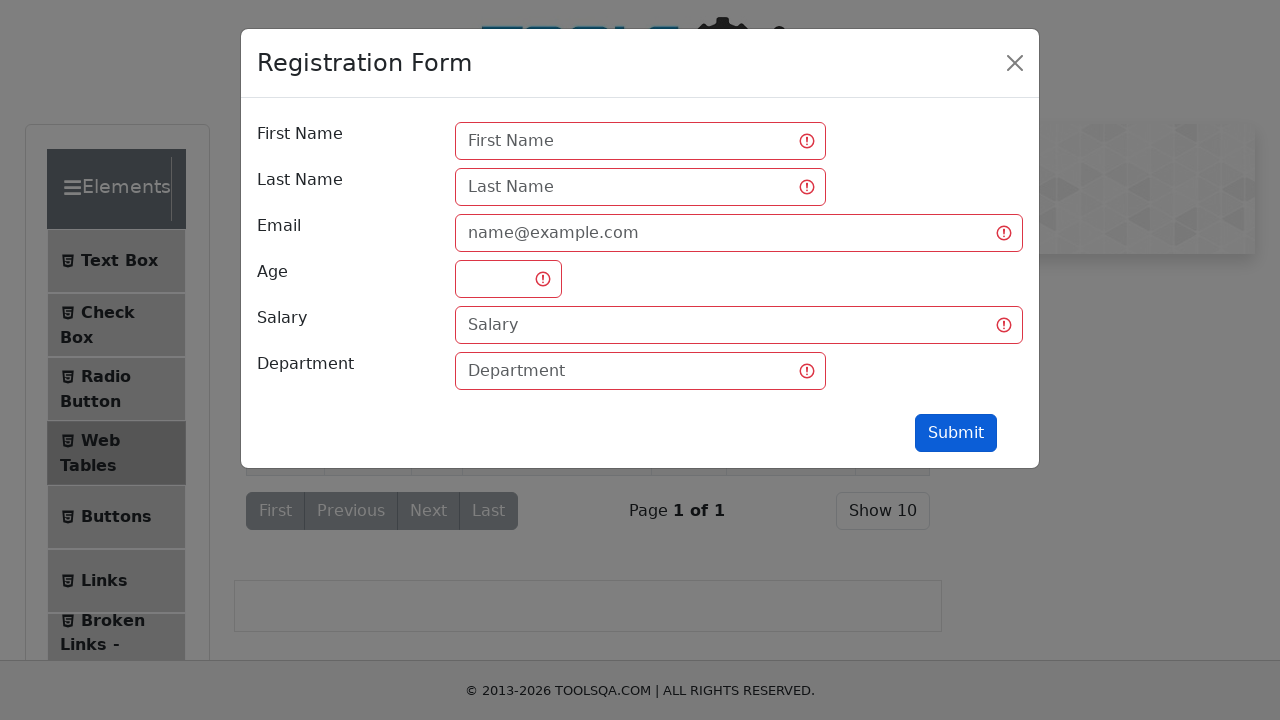

Cleared Age input field on [placeholder="Age"]
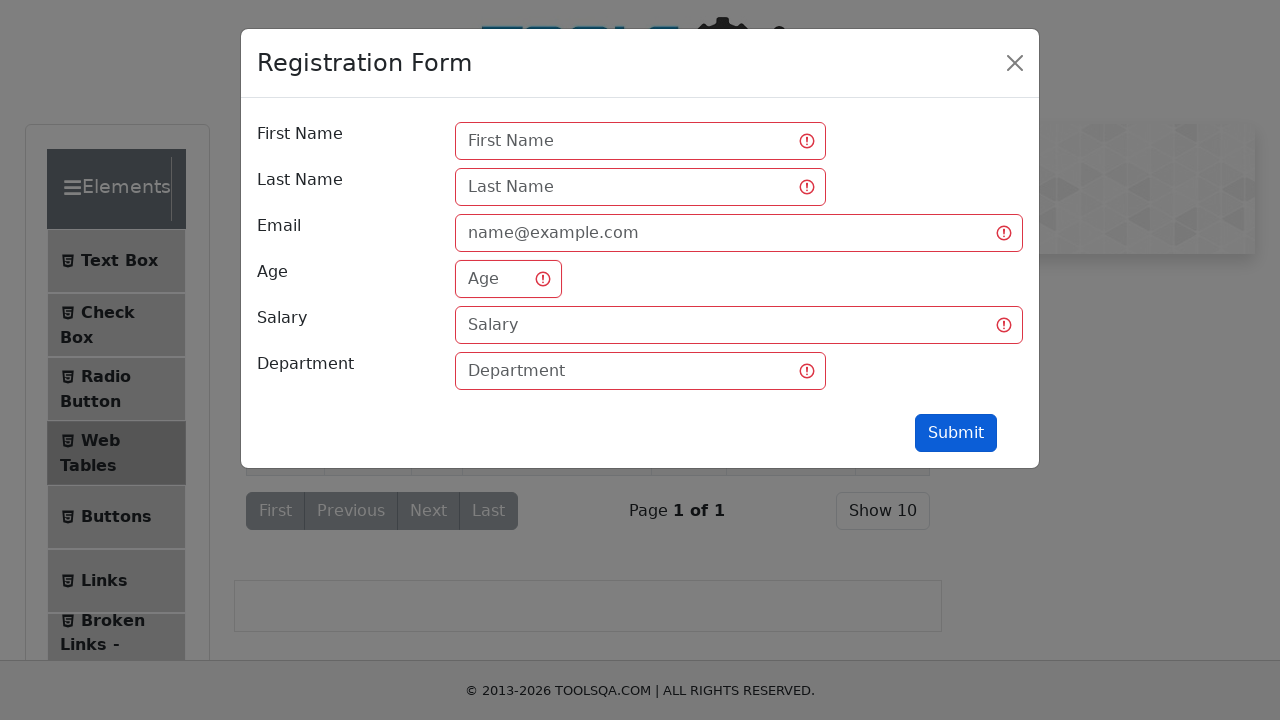

Entered invalid age value '-5' in Age field on [placeholder="Age"]
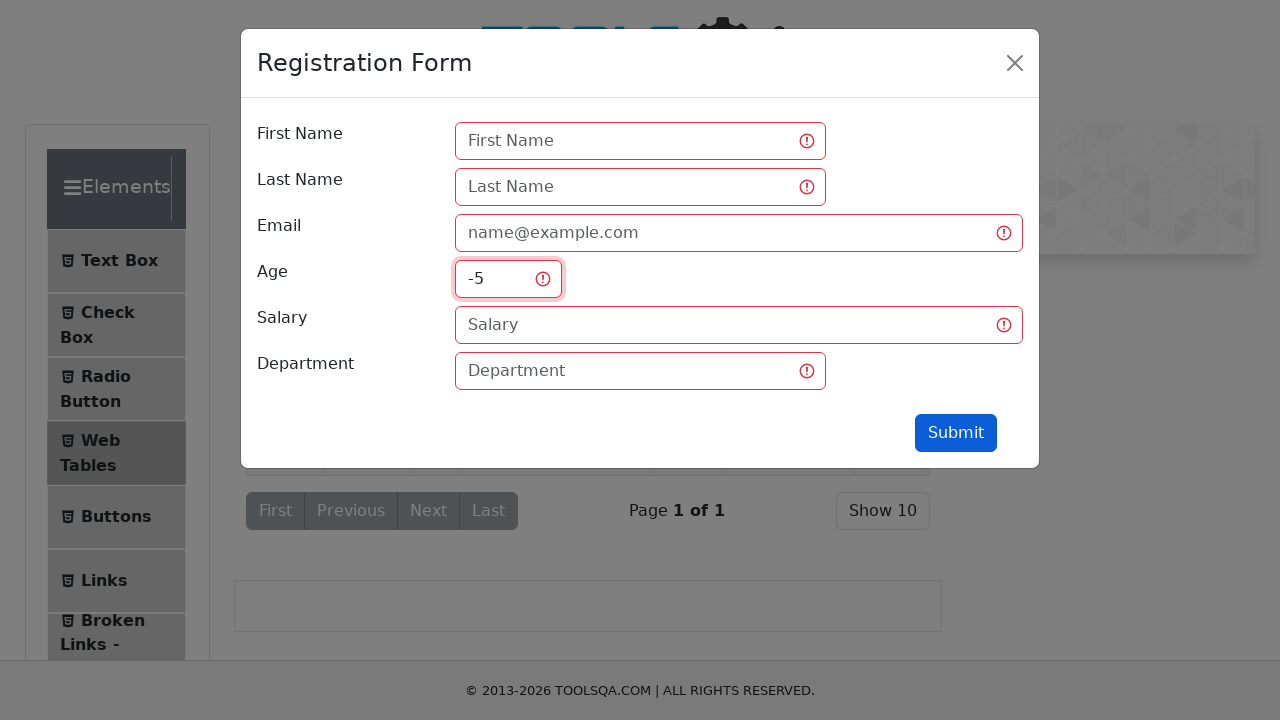

Clicked submit button with invalid age '-5' at (956, 433) on #submit
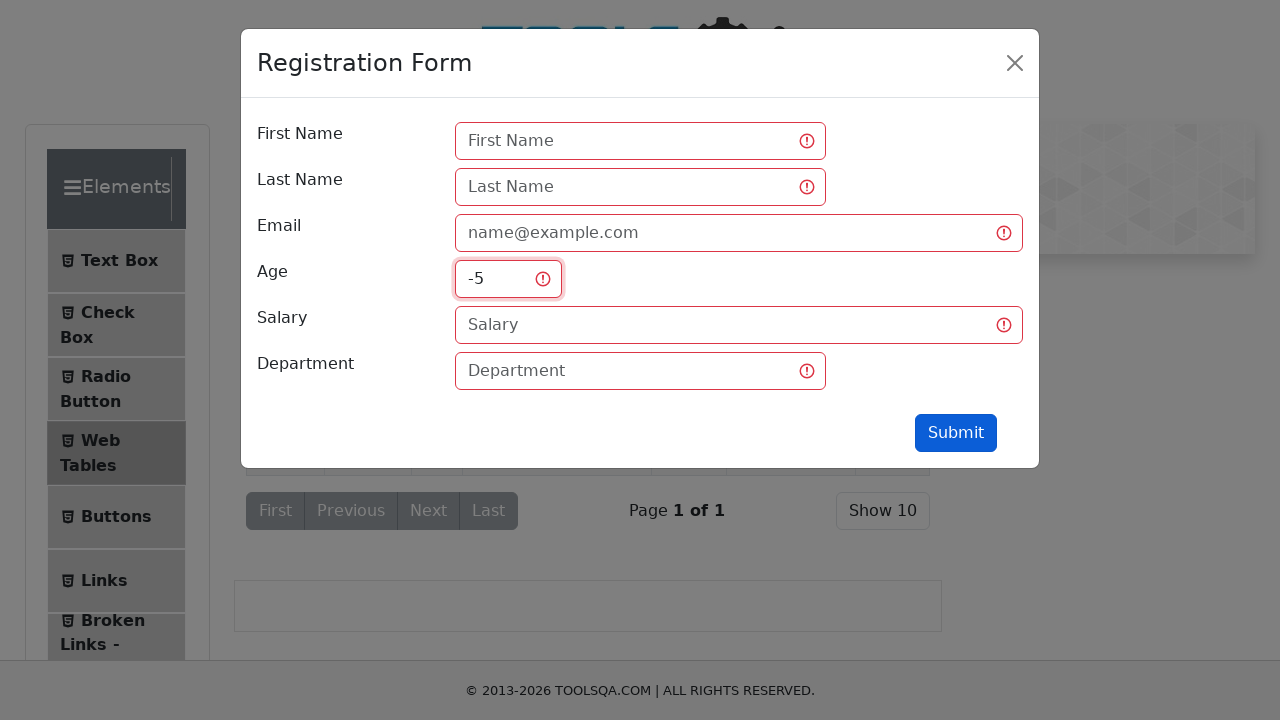

Verified form is still visible after submitting invalid age '-5'
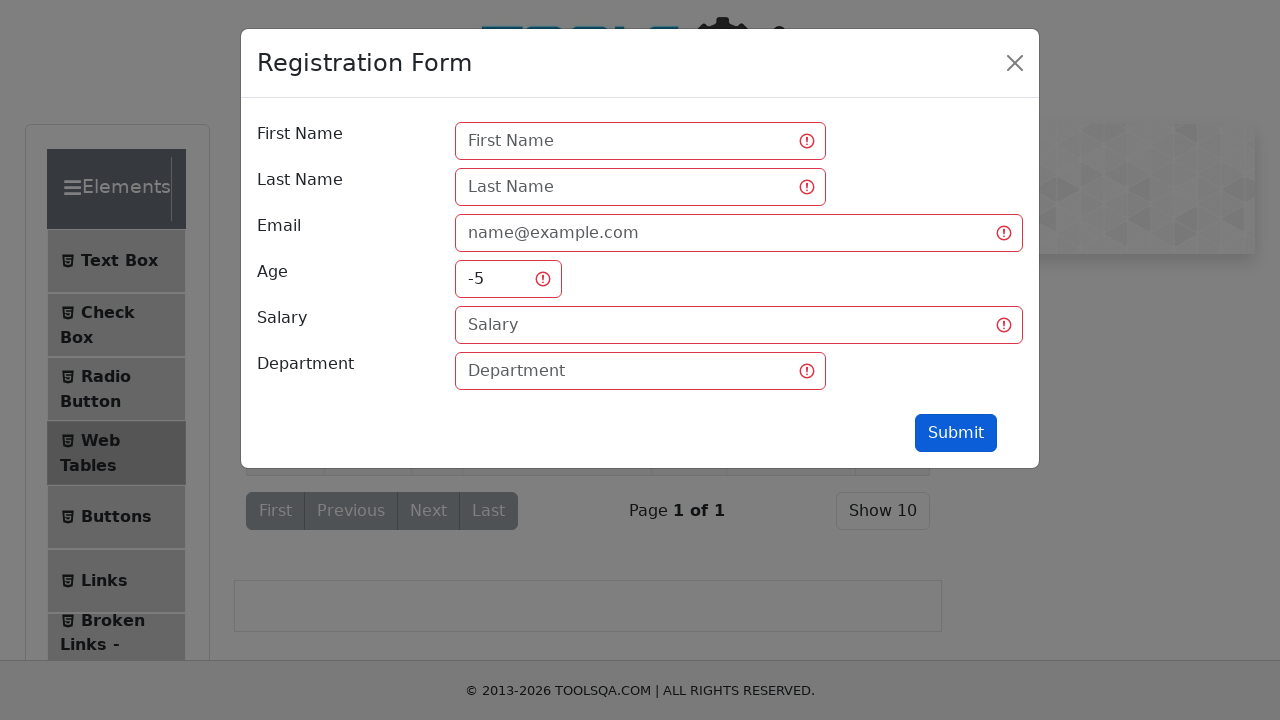

Cleared Age input field on [placeholder="Age"]
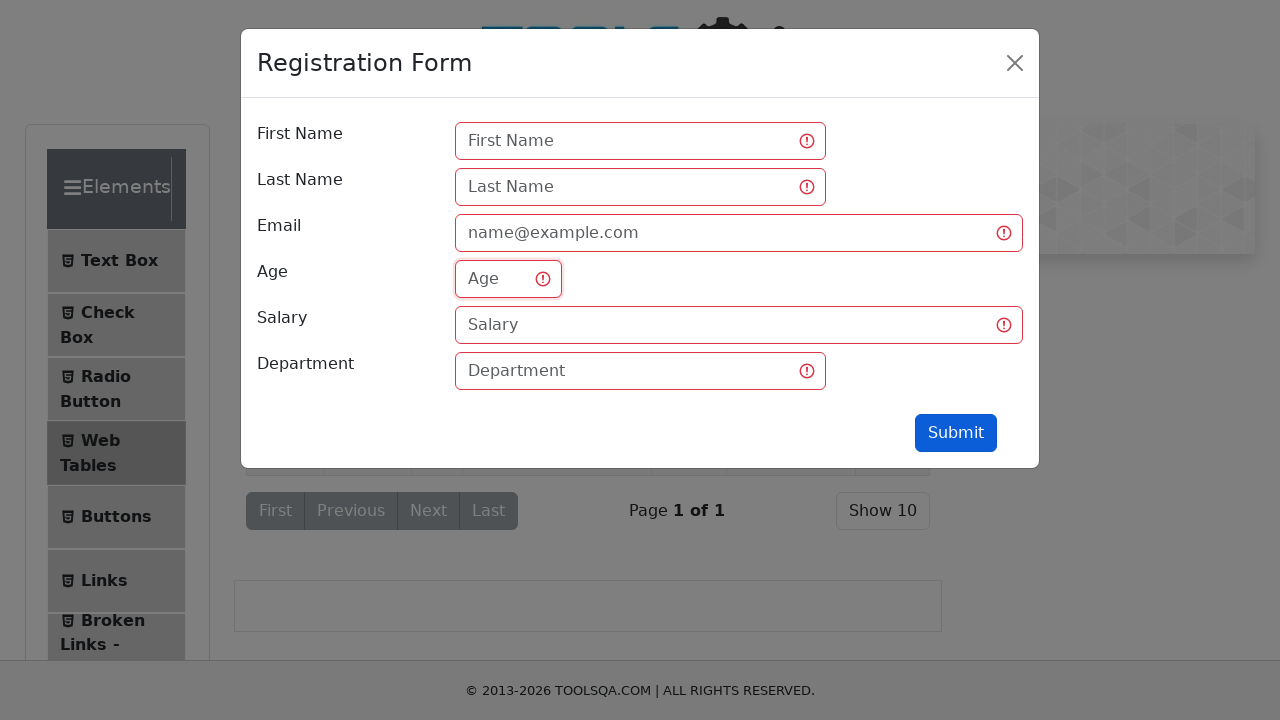

Entered invalid age value '100' in Age field on [placeholder="Age"]
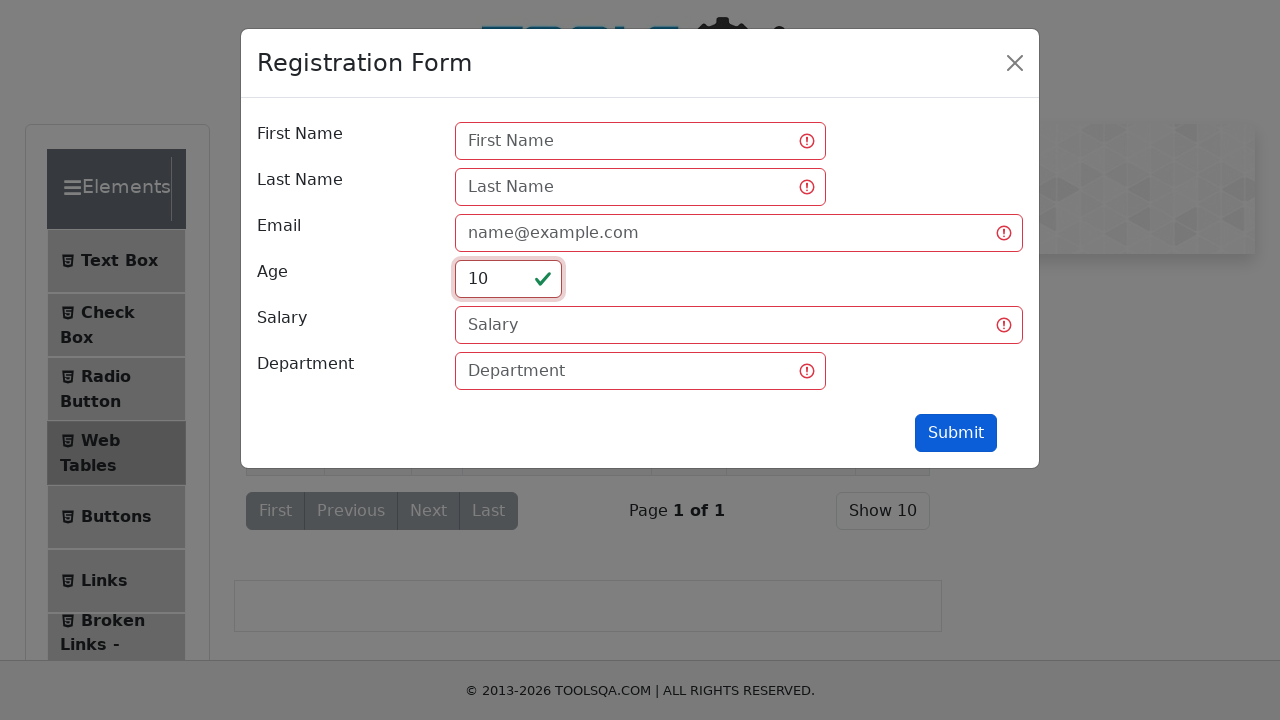

Clicked submit button with invalid age '100' at (956, 433) on #submit
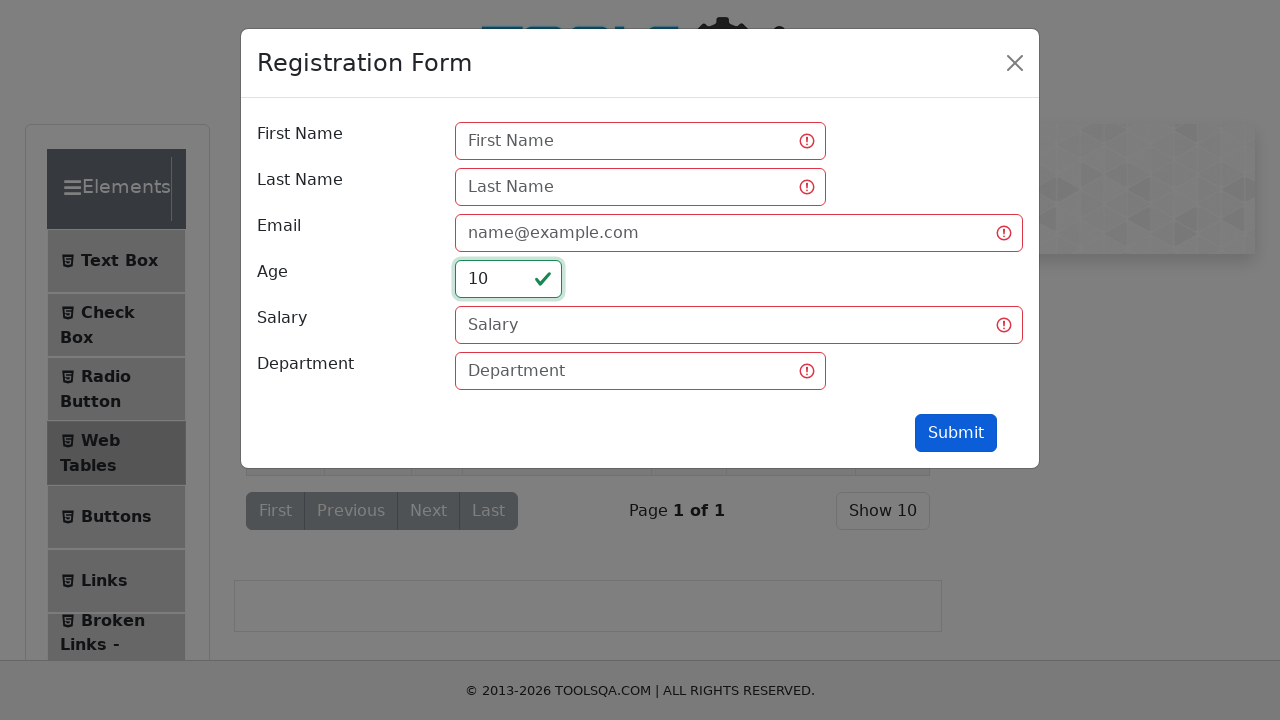

Verified form is still visible after submitting invalid age '100'
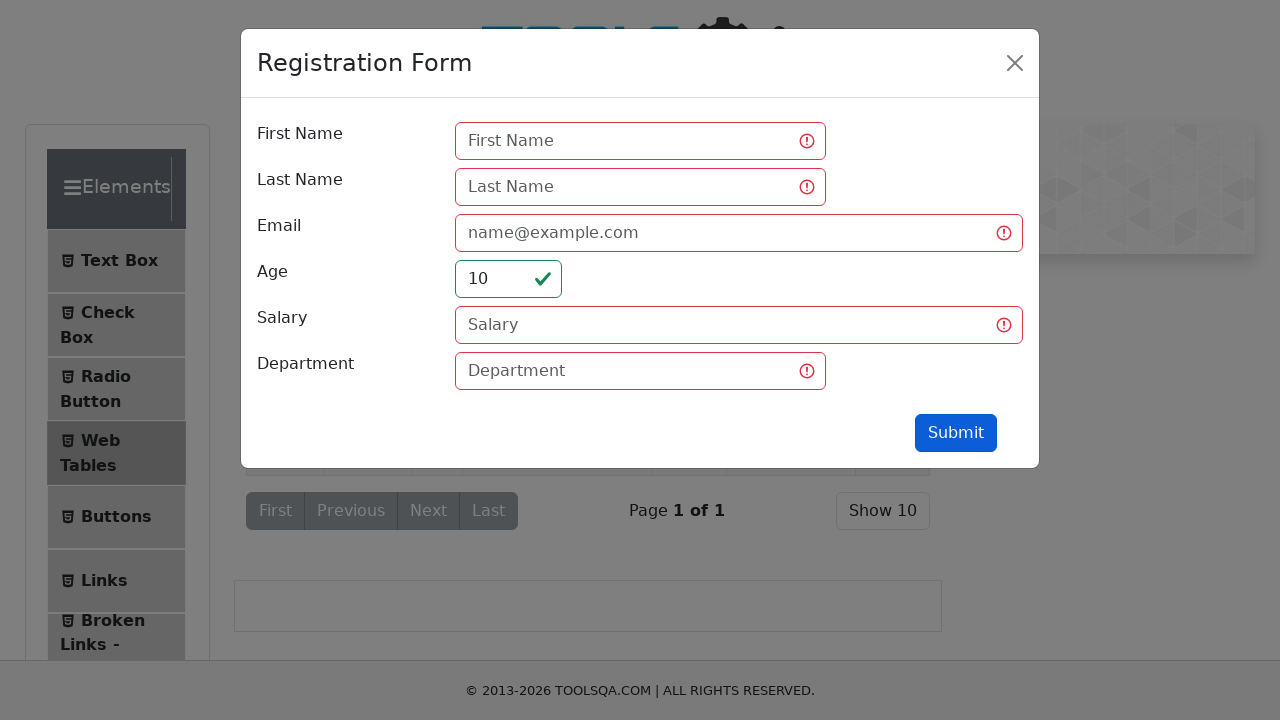

Cleared Age input field on [placeholder="Age"]
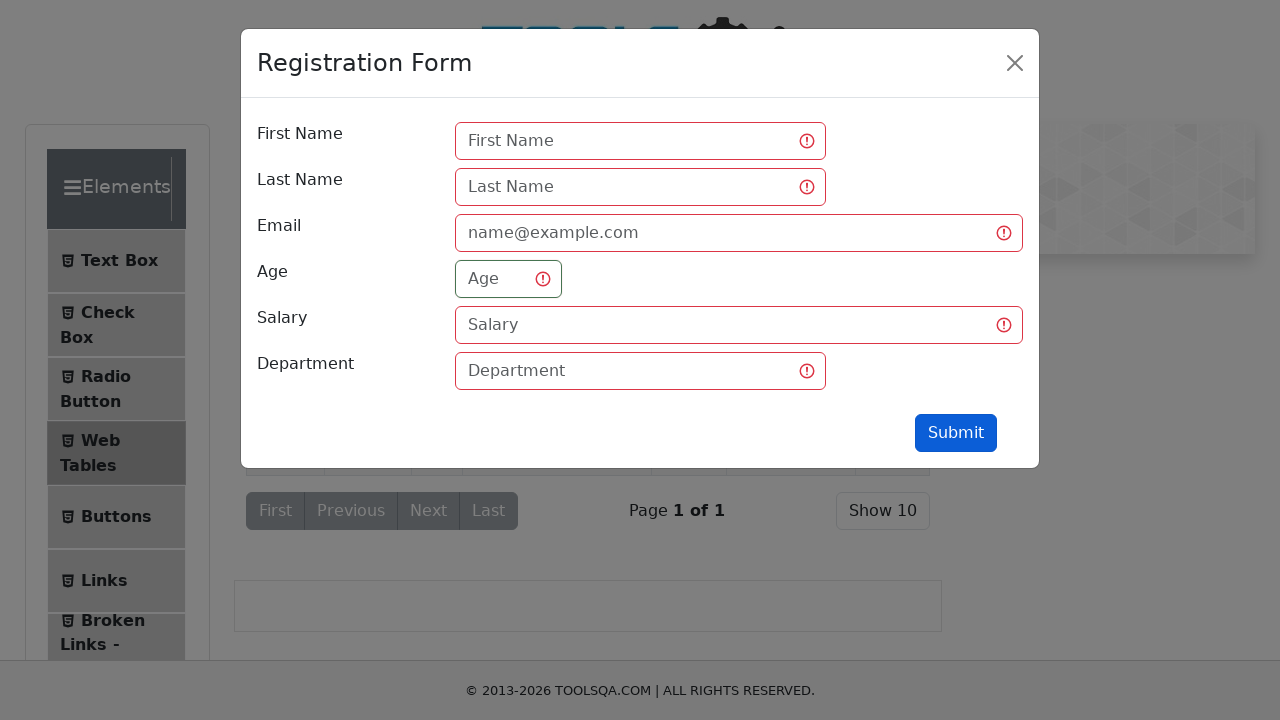

Entered invalid age value 'ab' in Age field on [placeholder="Age"]
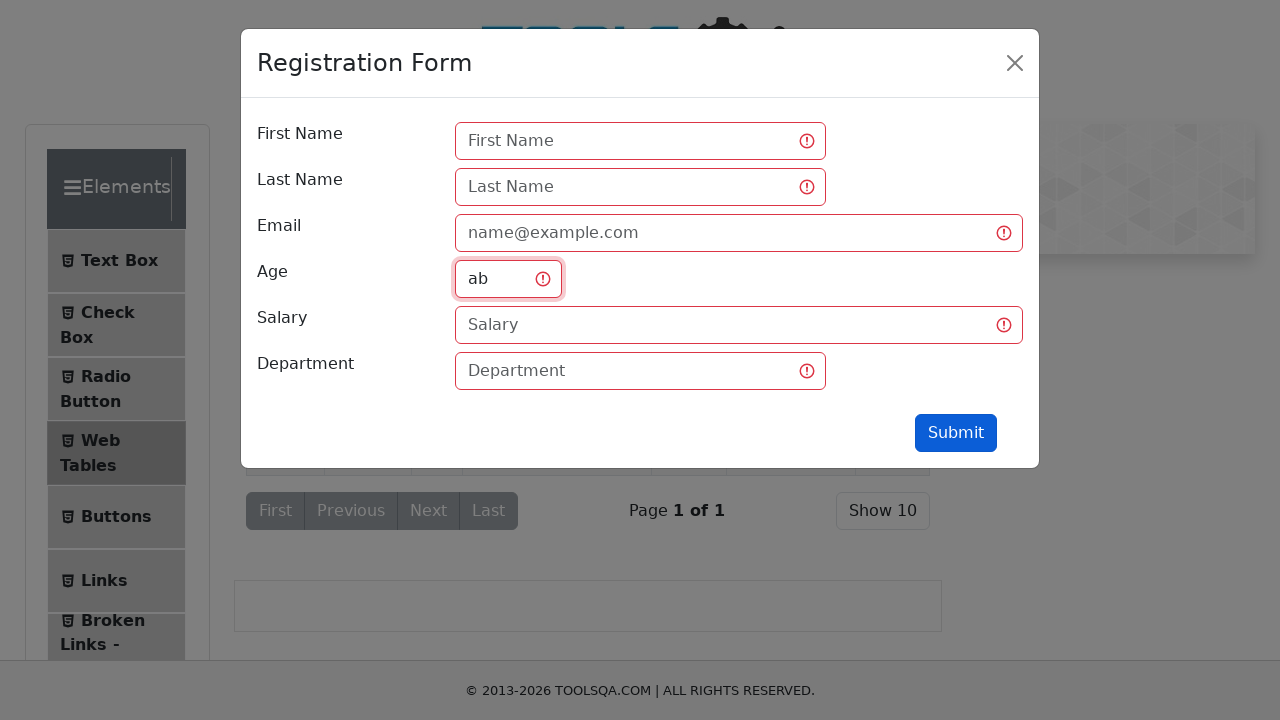

Clicked submit button with invalid age 'ab' at (956, 433) on #submit
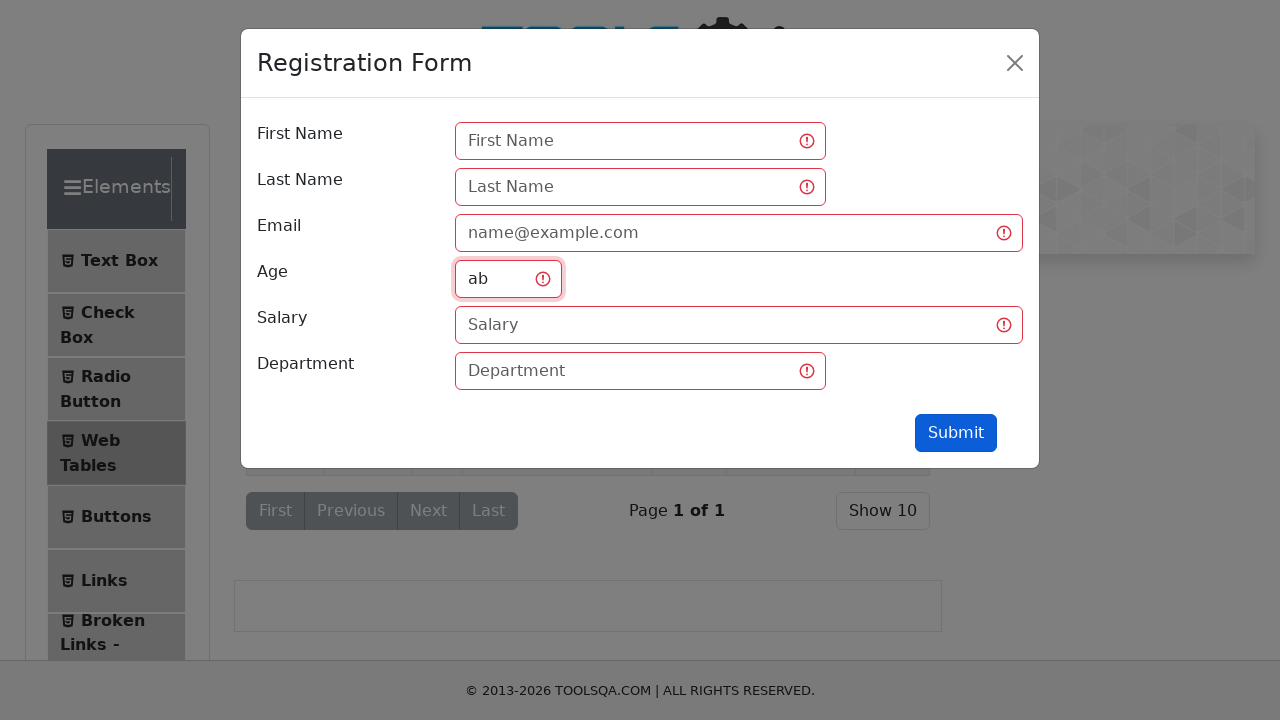

Verified form is still visible after submitting invalid age 'ab'
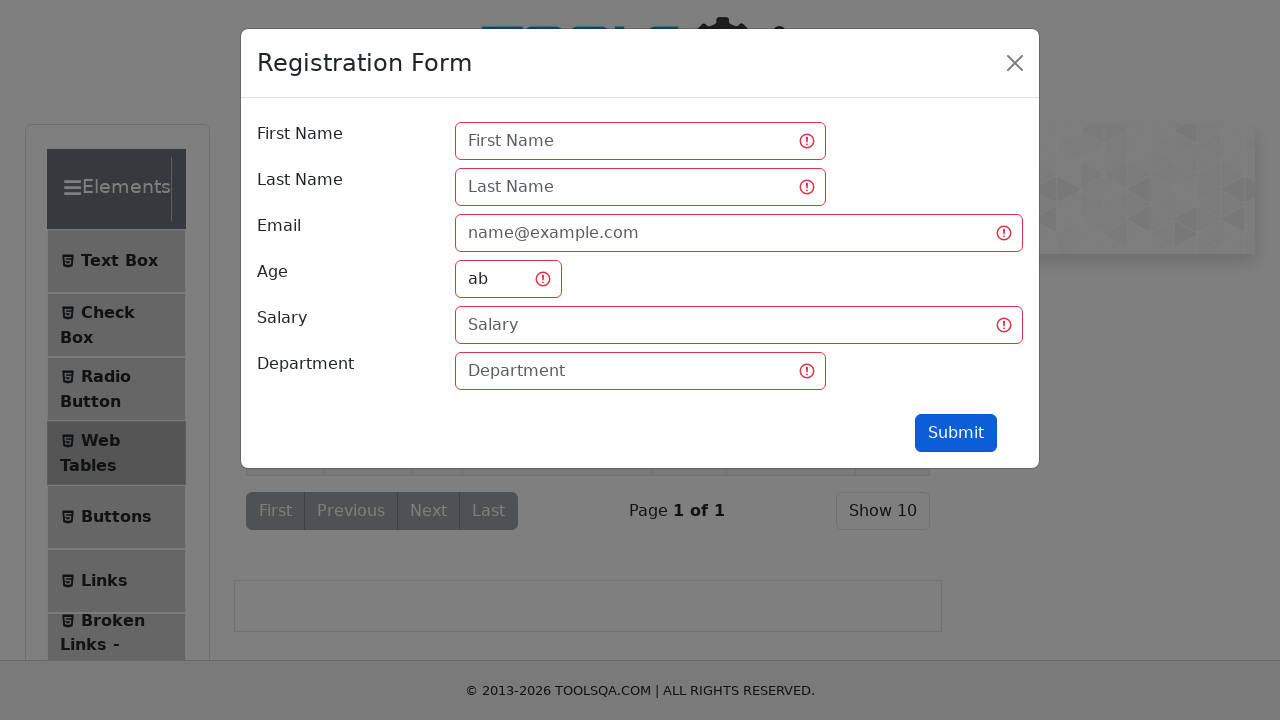

Cleared Age input field on [placeholder="Age"]
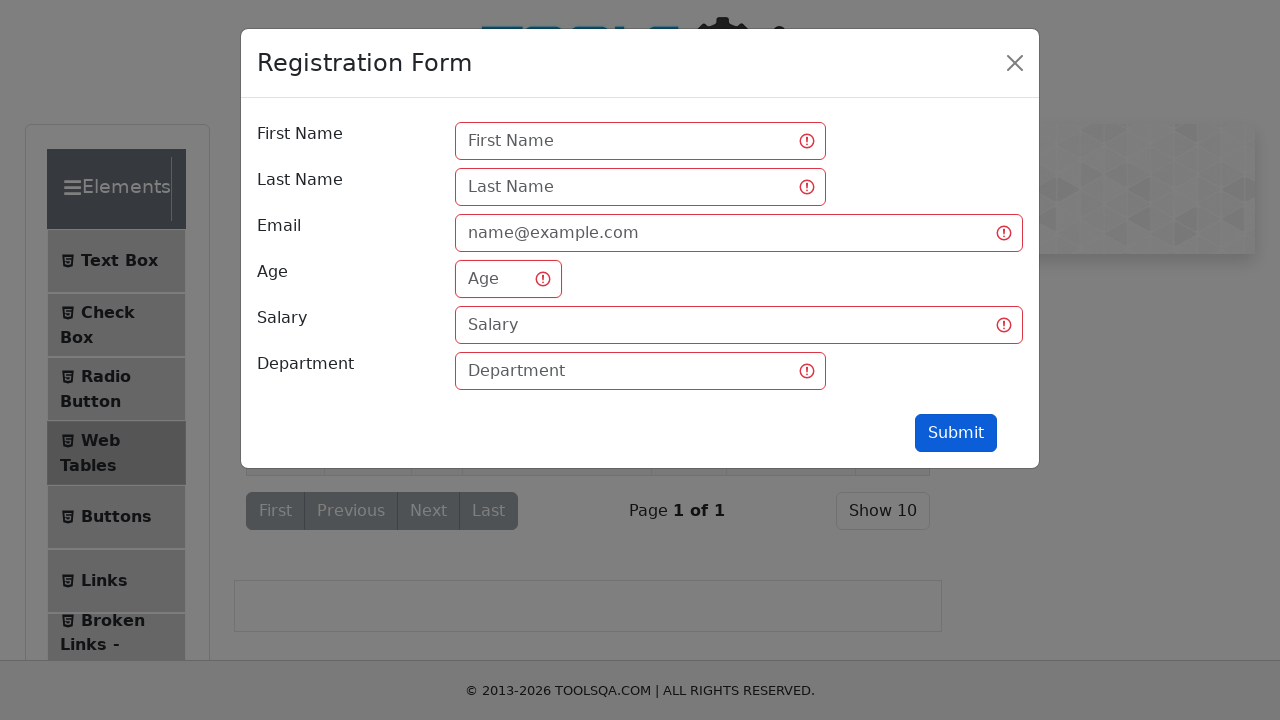

Entered invalid age value 'тест' in Age field on [placeholder="Age"]
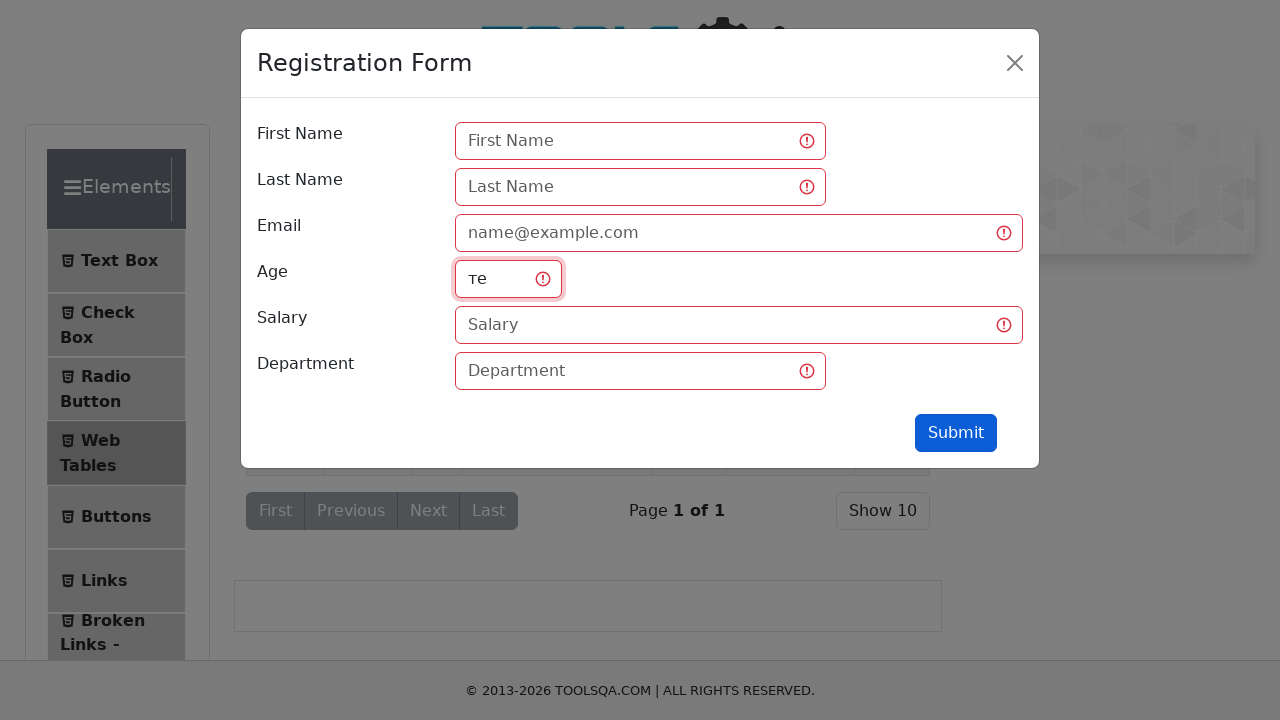

Clicked submit button with invalid age 'тест' at (956, 433) on #submit
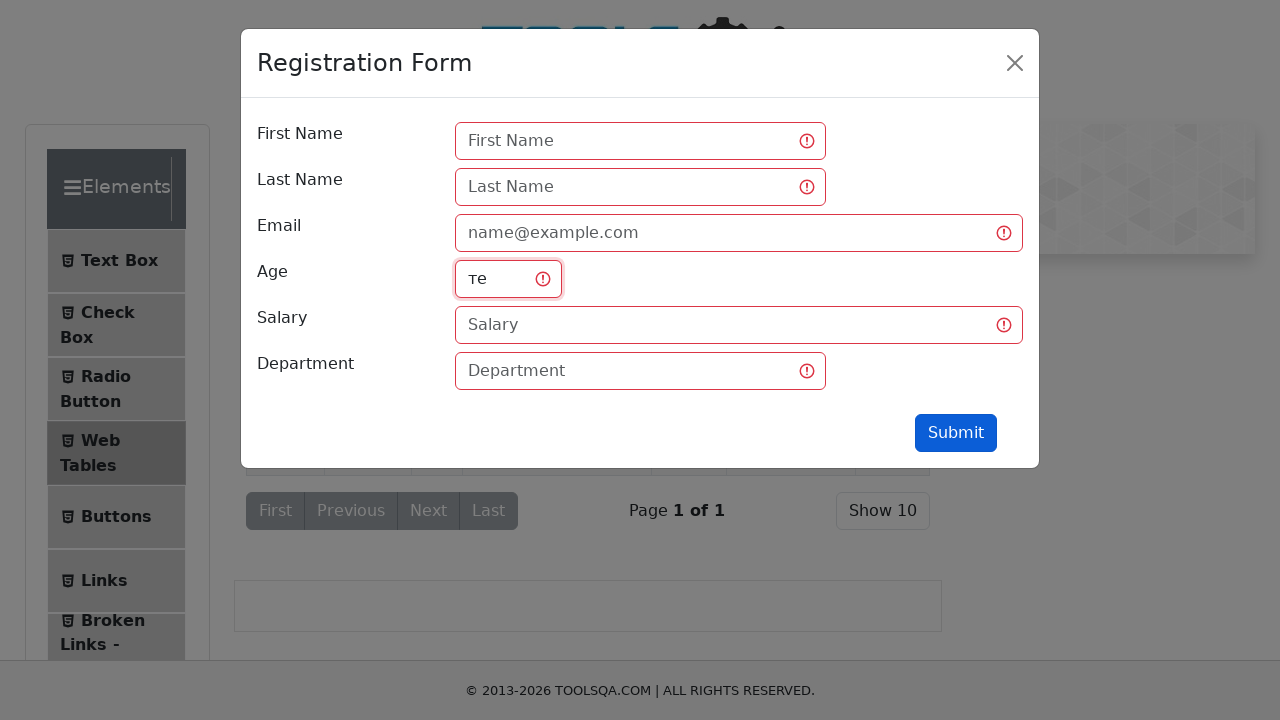

Verified form is still visible after submitting invalid age 'тест'
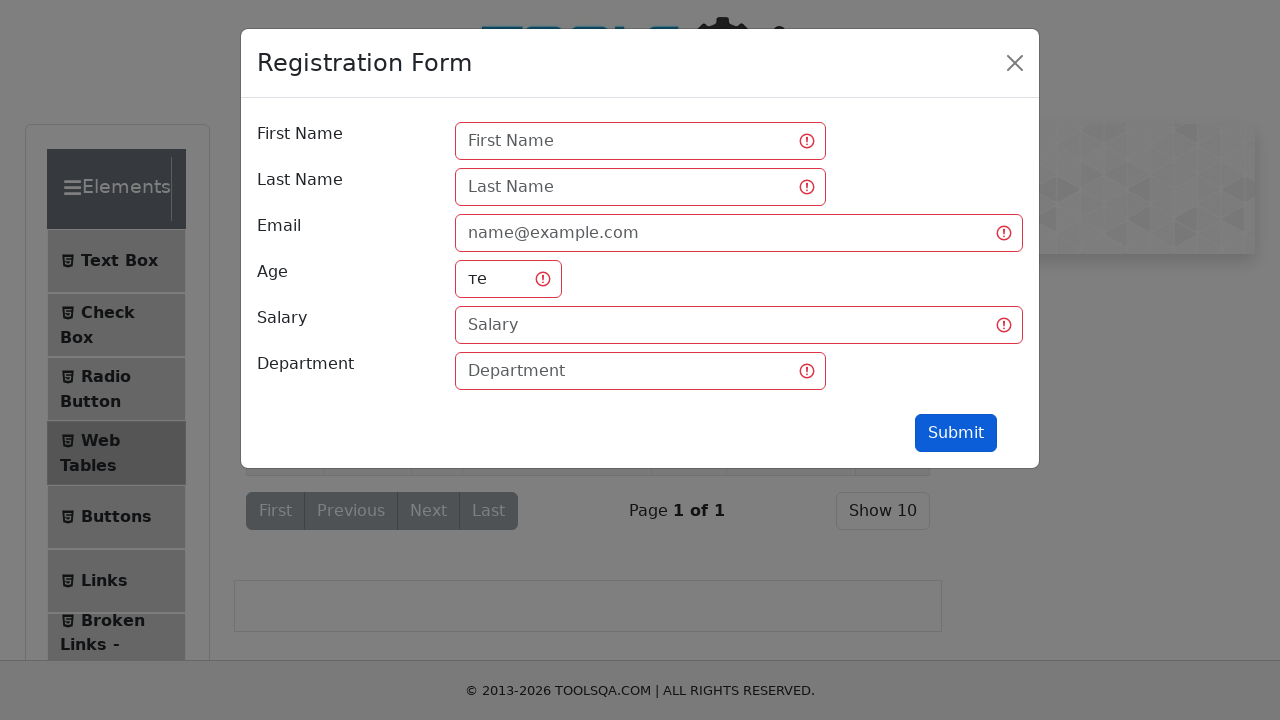

Cleared Age input field on [placeholder="Age"]
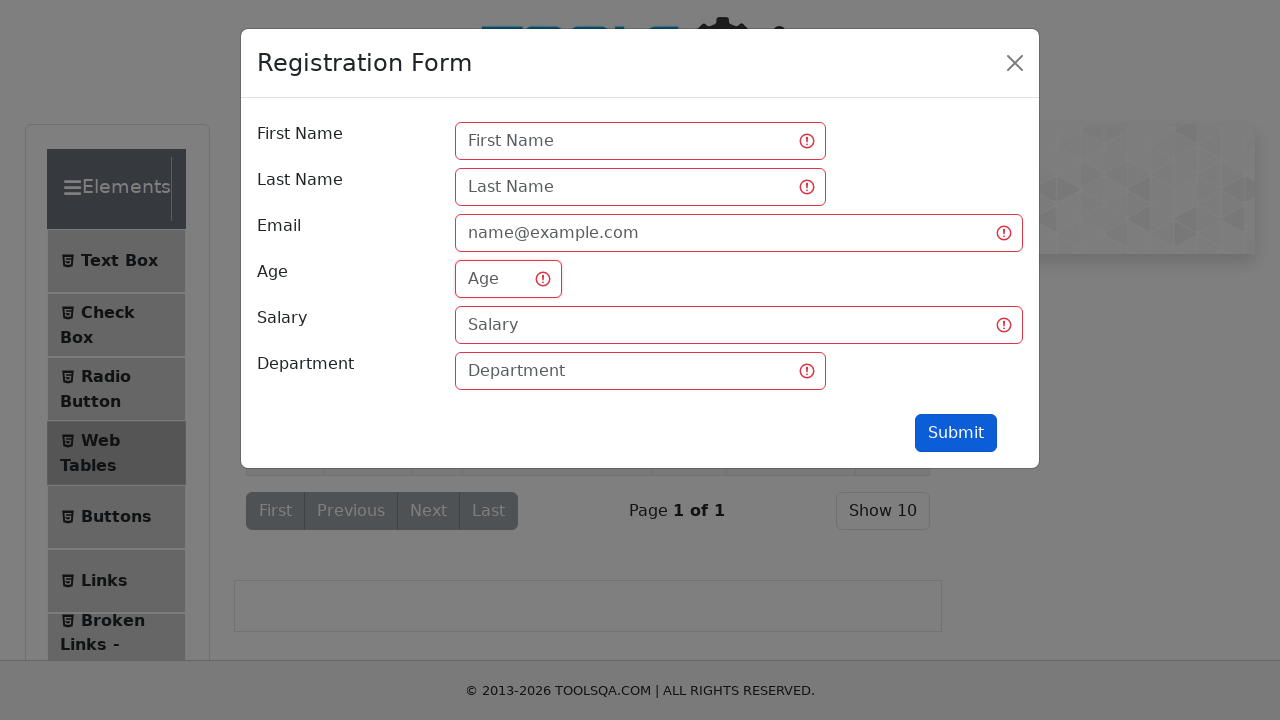

Entered invalid age value 'TEST' in Age field on [placeholder="Age"]
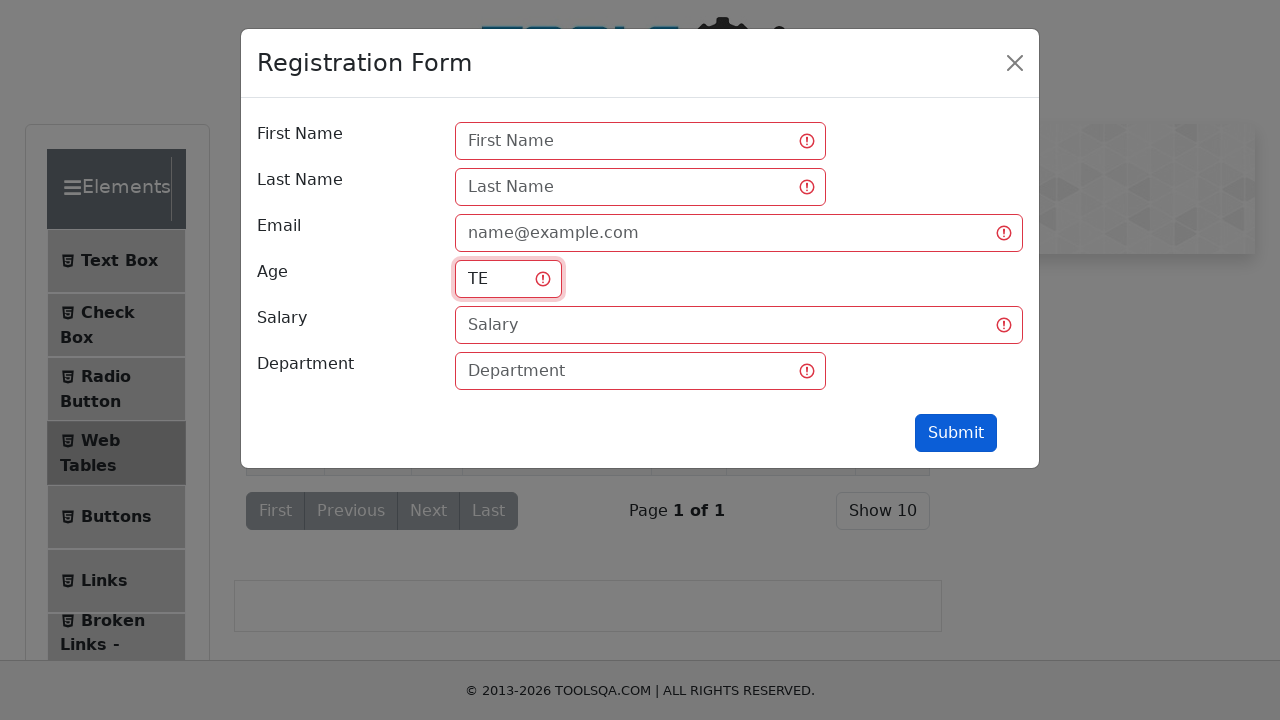

Clicked submit button with invalid age 'TEST' at (956, 433) on #submit
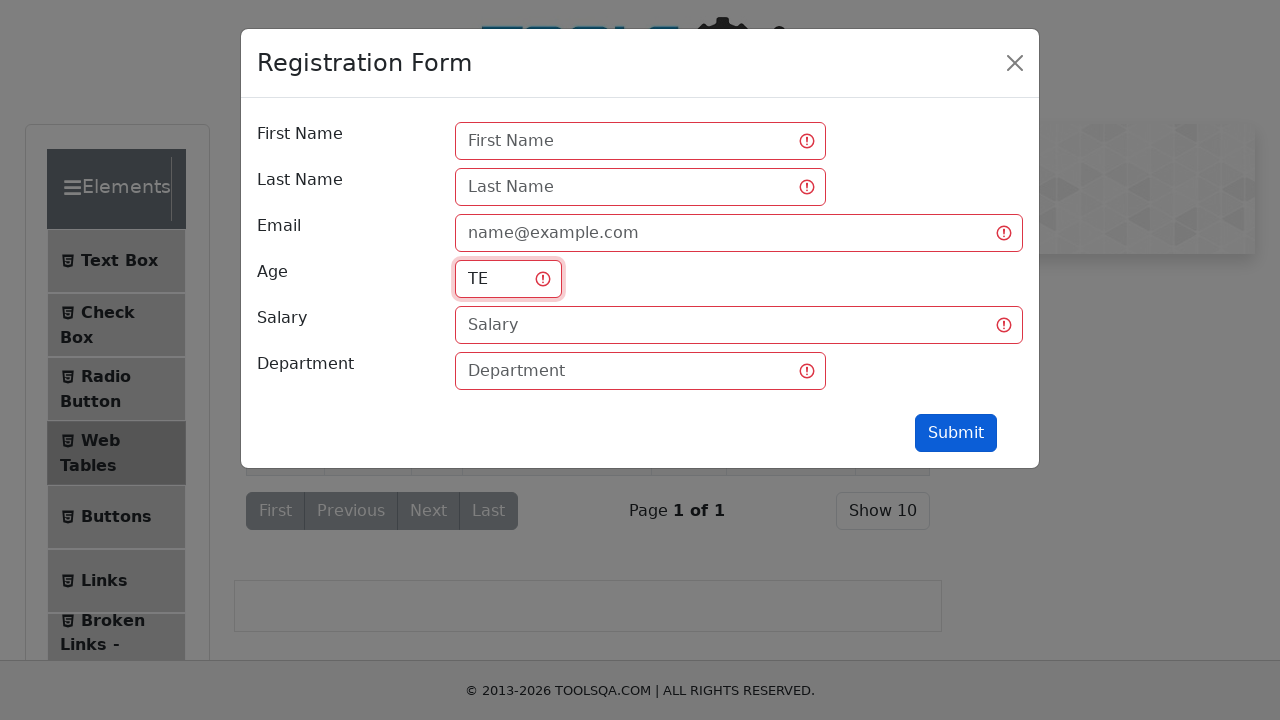

Verified form is still visible after submitting invalid age 'TEST'
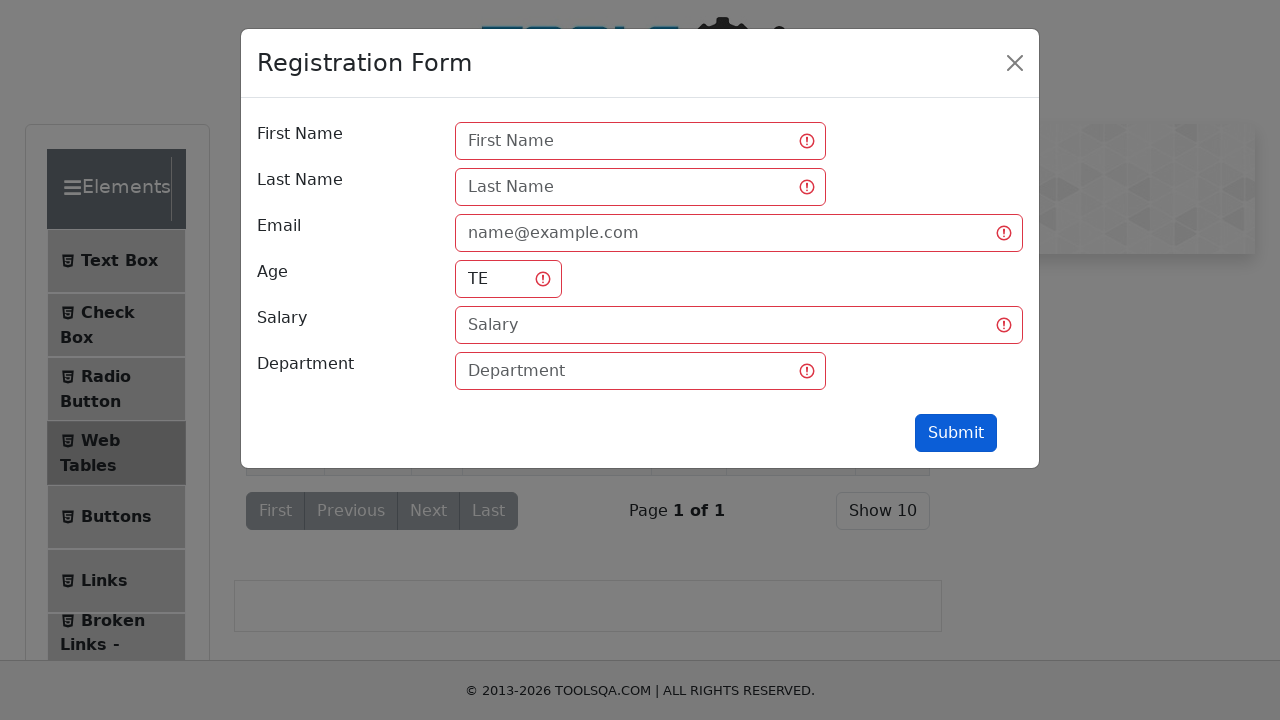

Cleared Age input field on [placeholder="Age"]
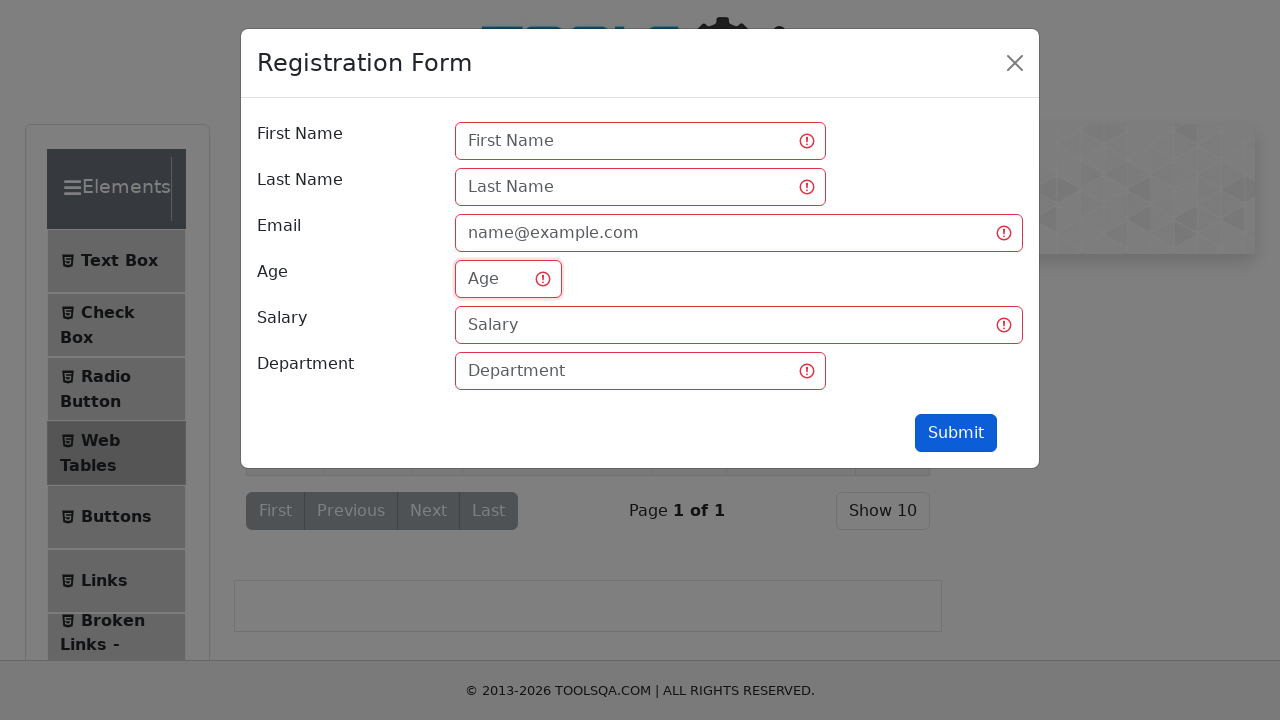

Entered invalid age value '!@#' in Age field on [placeholder="Age"]
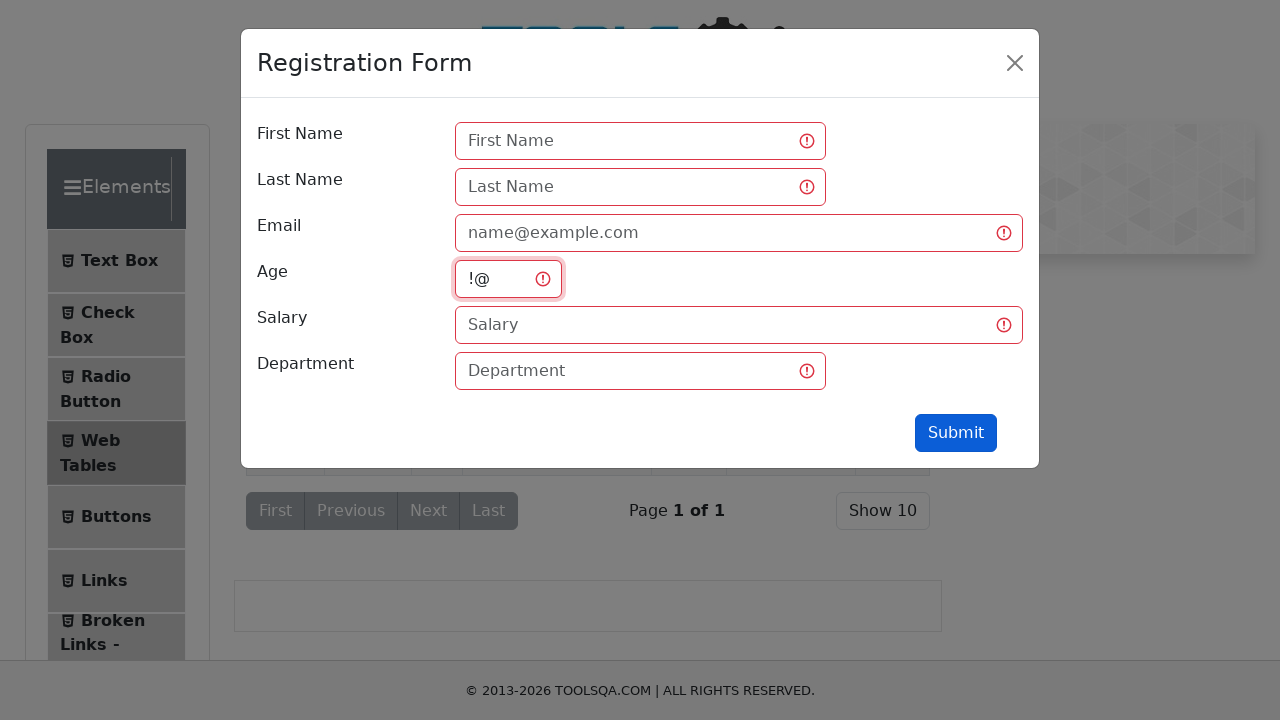

Clicked submit button with invalid age '!@#' at (956, 433) on #submit
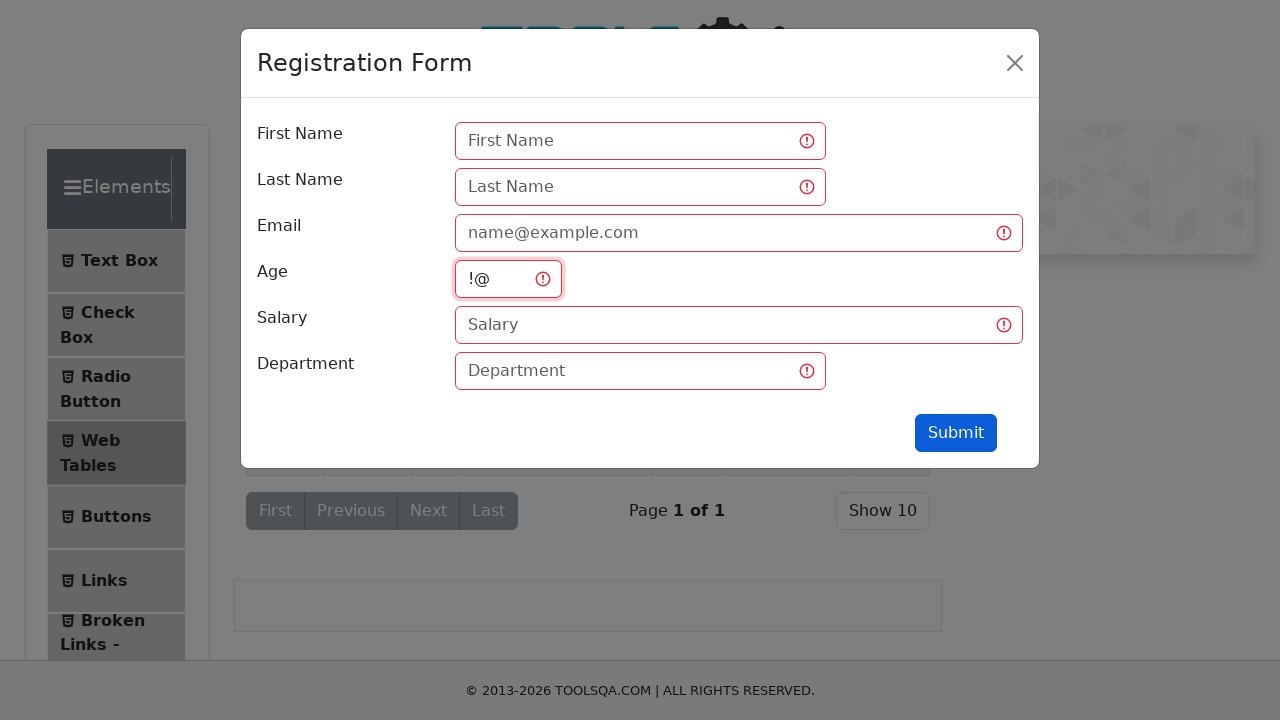

Verified form is still visible after submitting invalid age '!@#'
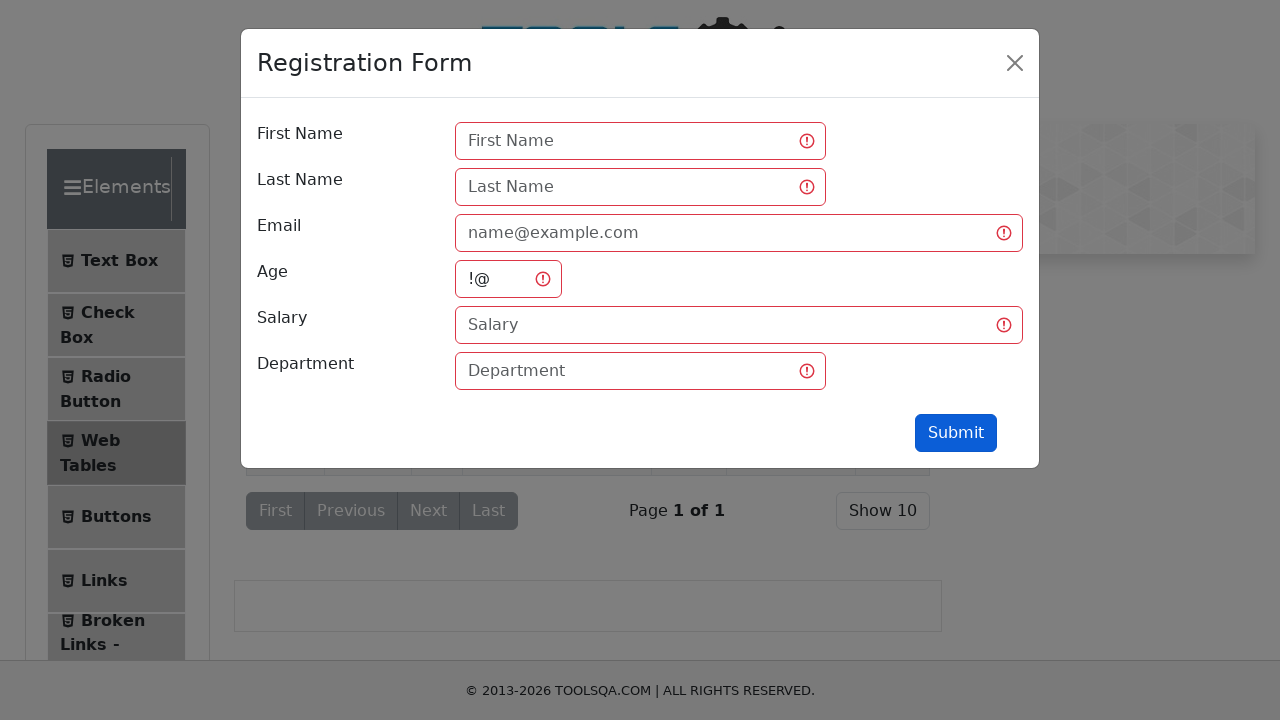

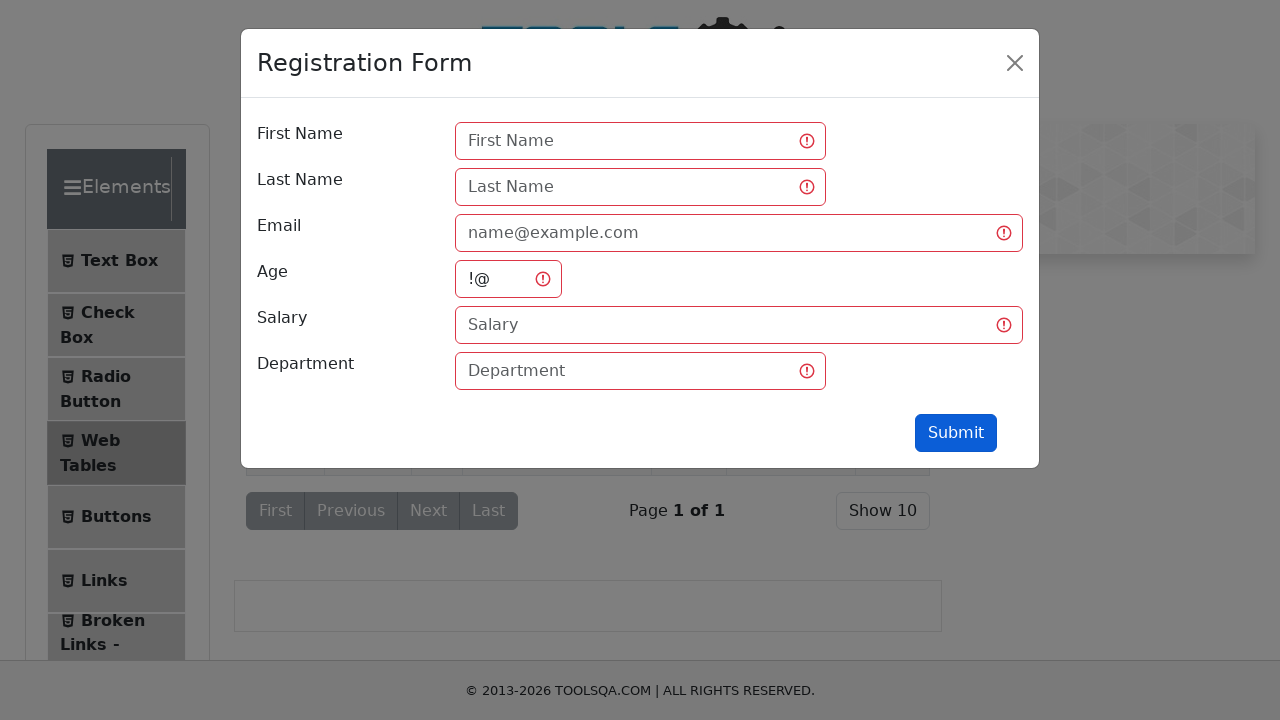